Navigates to a Linux article listing page and clicks through pagination to load subsequent pages of articles

Starting URL: http://www.linuxdiyf.com/articlelist.php?id=3

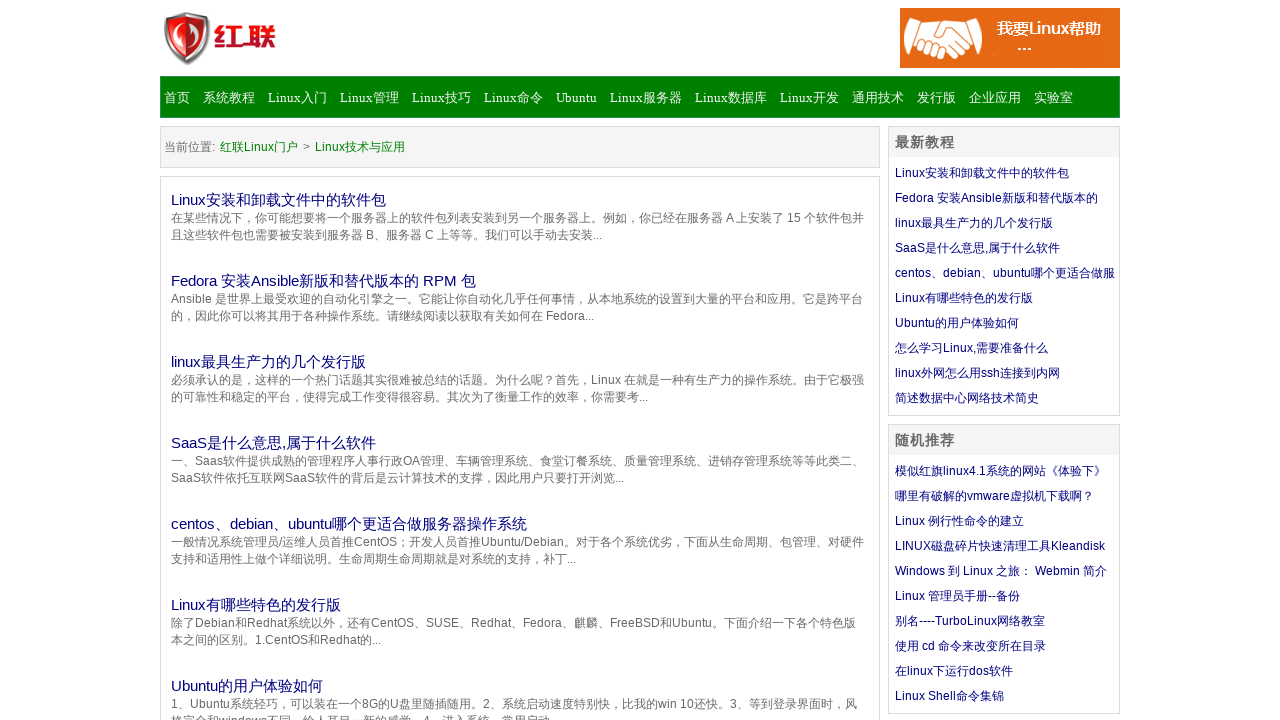

Article list loaded on initial page
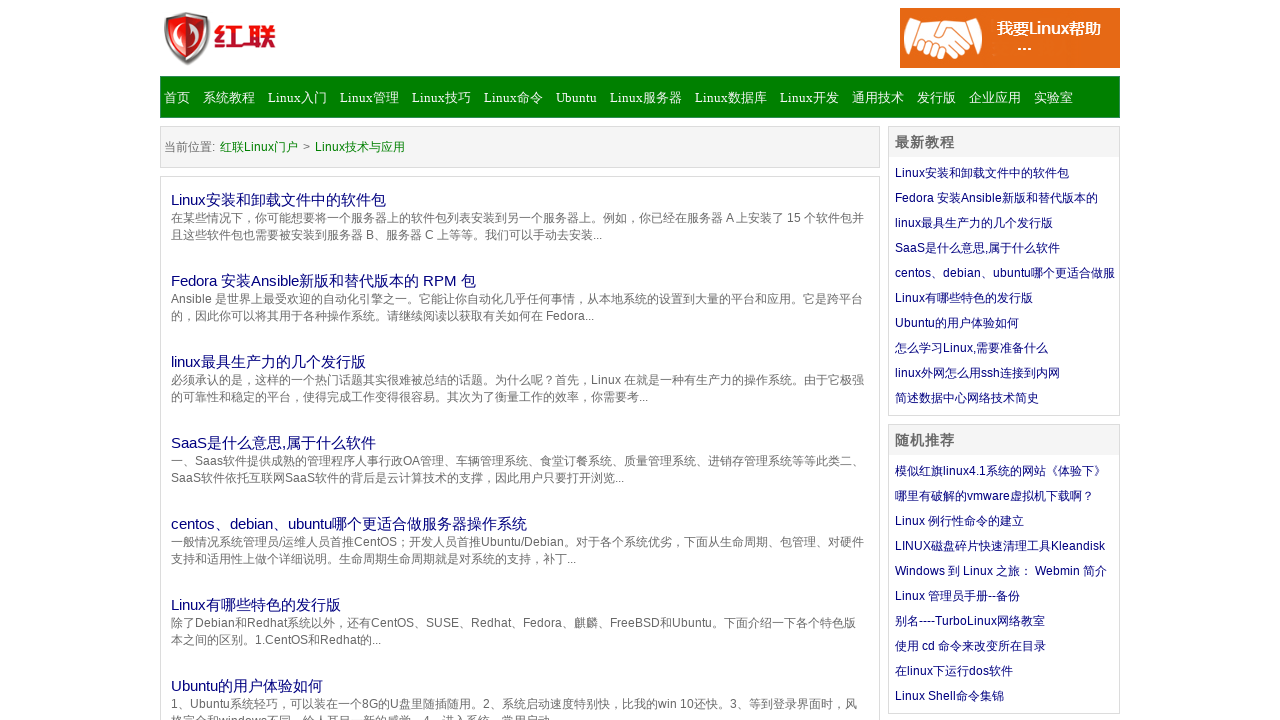

Clicked next page button in pagination at (274, 616) on xpath=/html/body/div[2]/div[1]/div[3]/ul/li[last()-1]/a
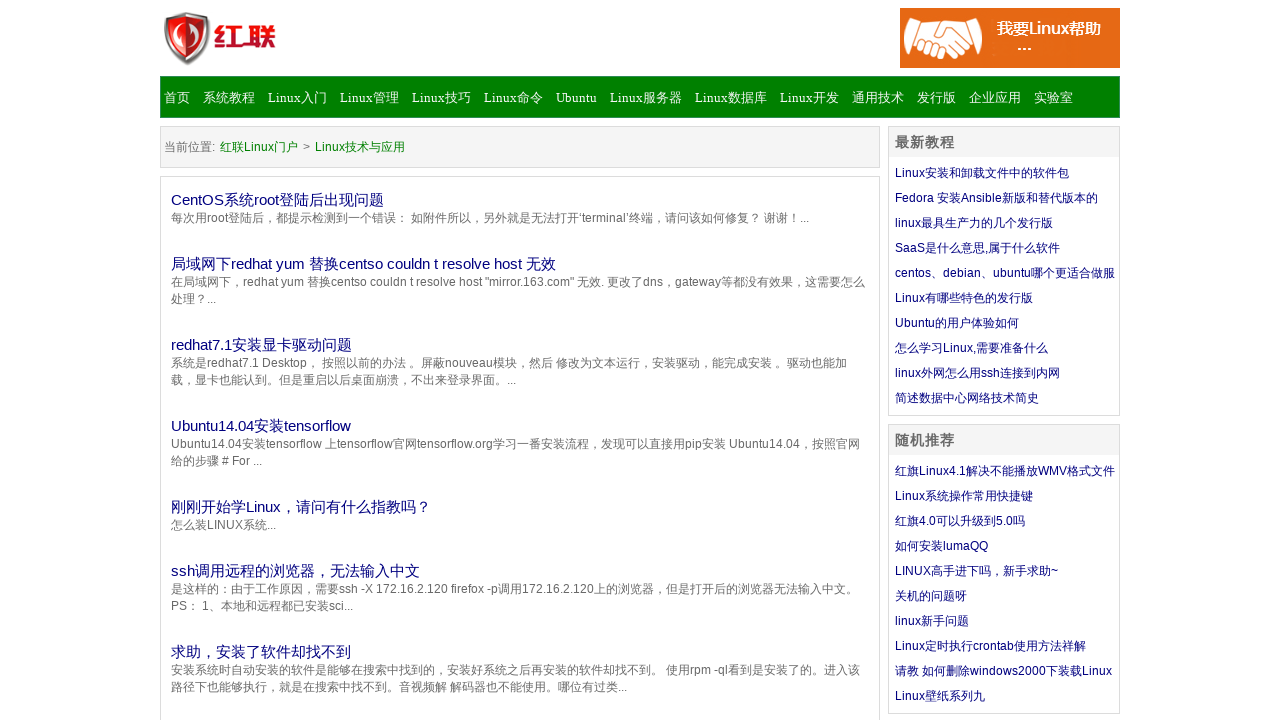

Second page of articles loaded
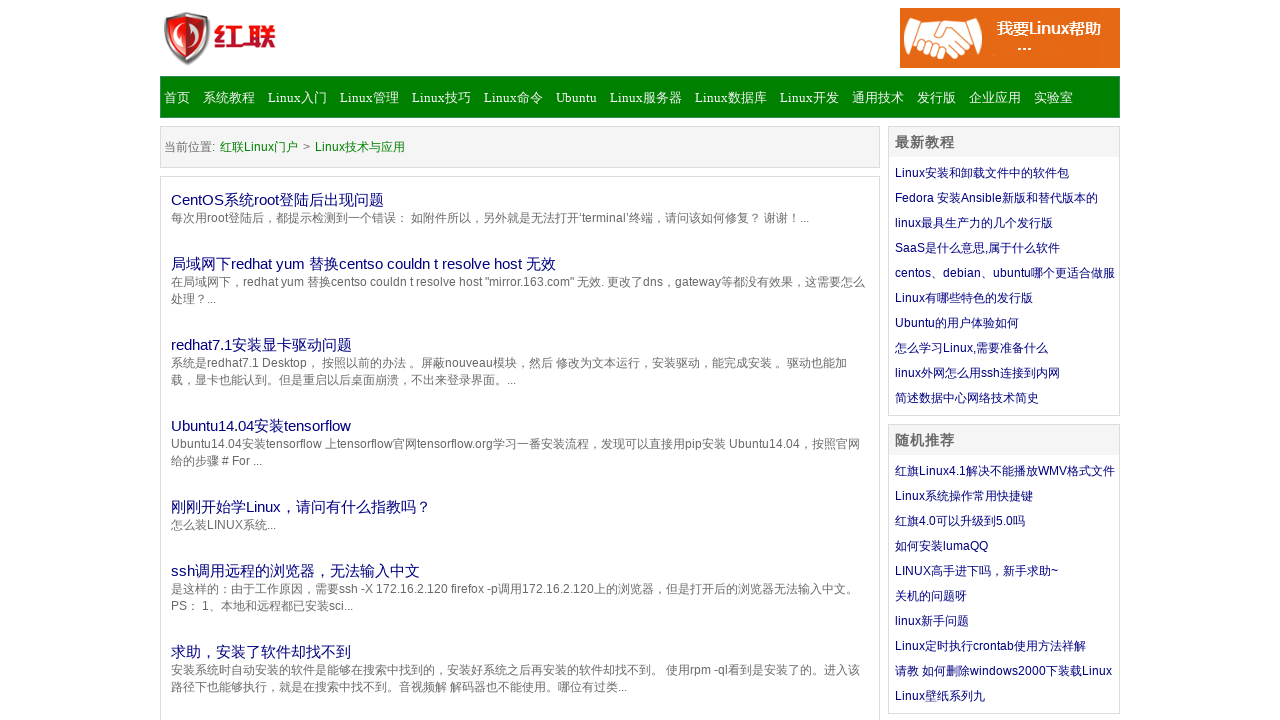

Clicked next page button again for third page at (406, 616) on xpath=/html/body/div[2]/div[1]/div[3]/ul/li[last()-1]/a
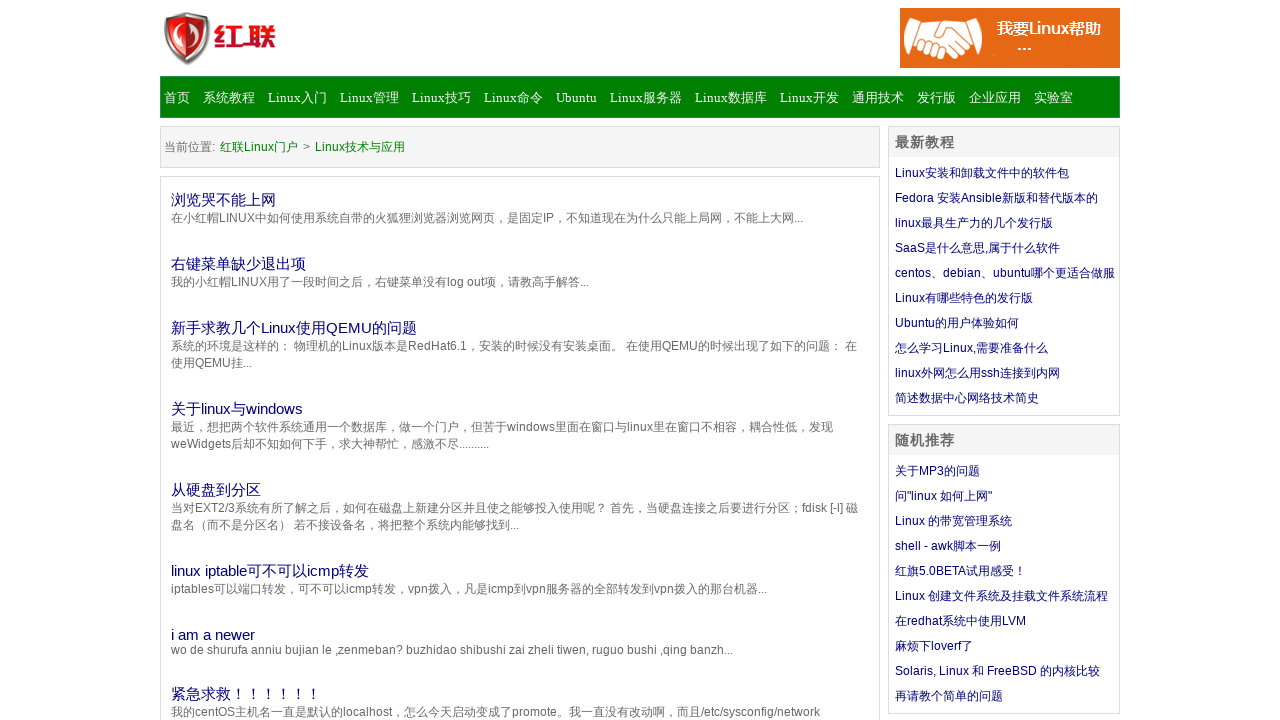

Third page of articles loaded
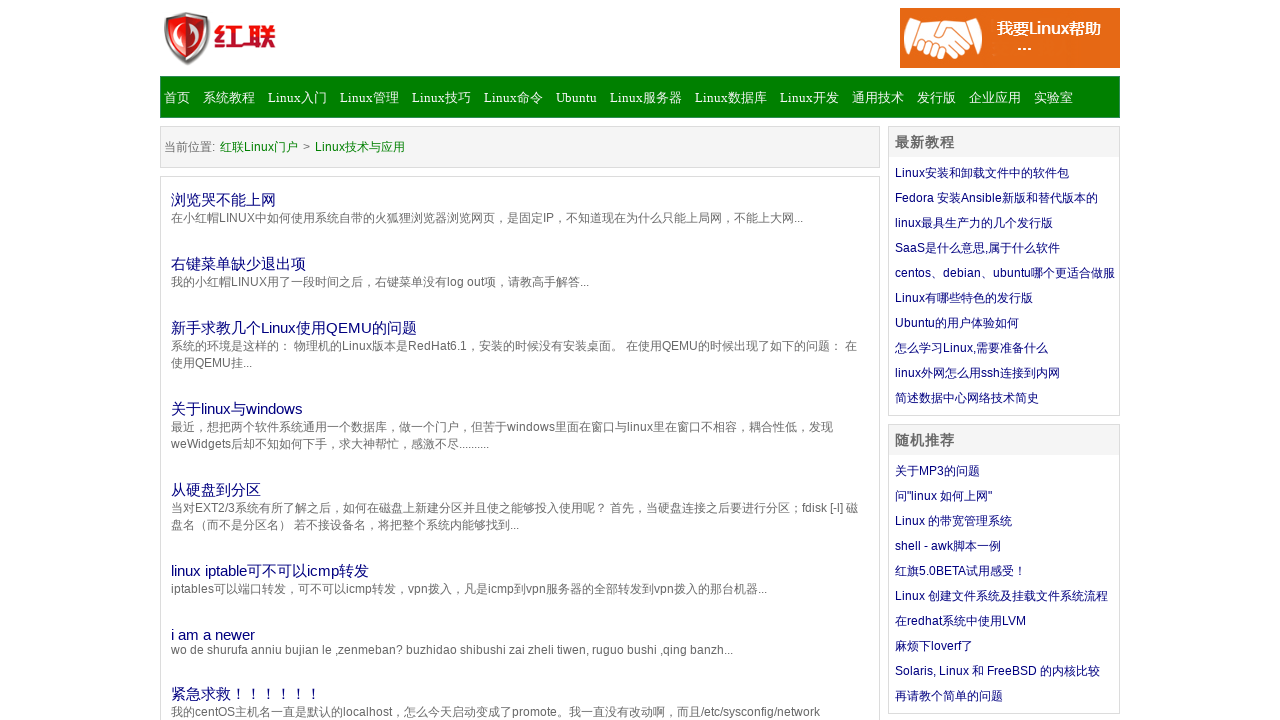

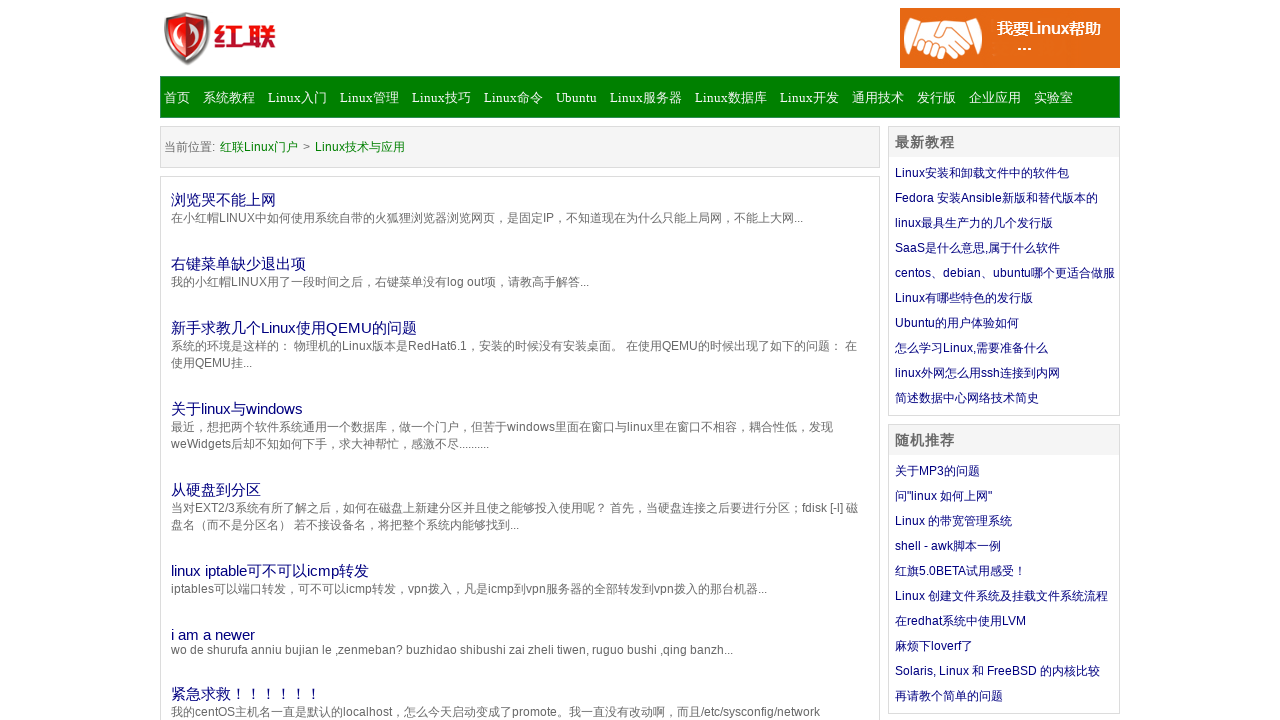